Tests dropdown selection functionality by locating a select element and selecting various options by index, visible text, and value.

Starting URL: https://syntaxprojects.com/basic-select-dropdown-demo.php

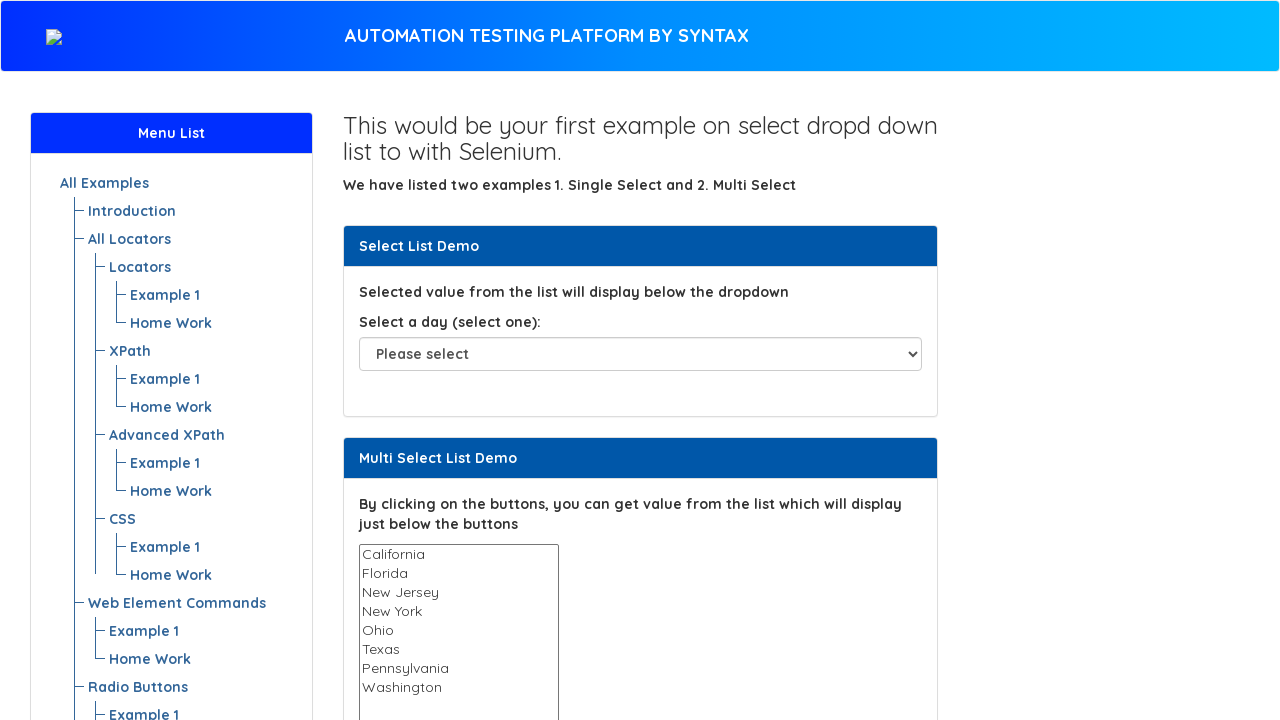

Located dropdown element with id 'select-demo'
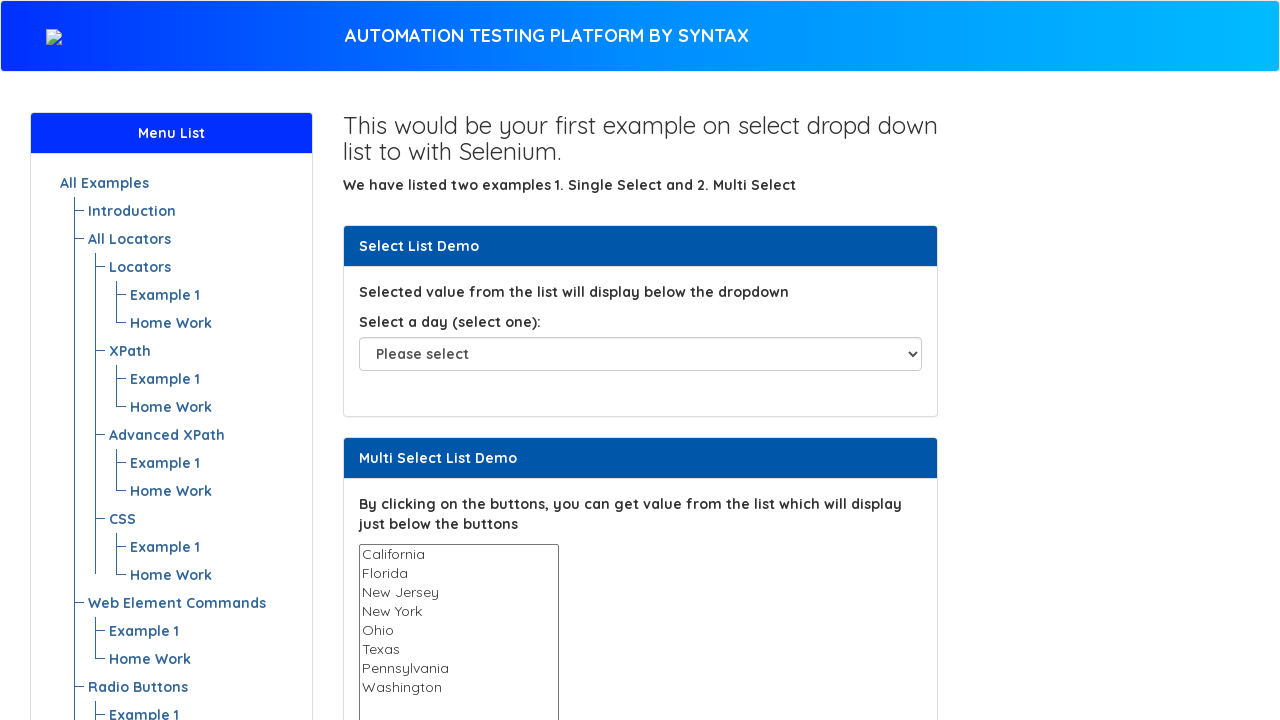

Dropdown became visible
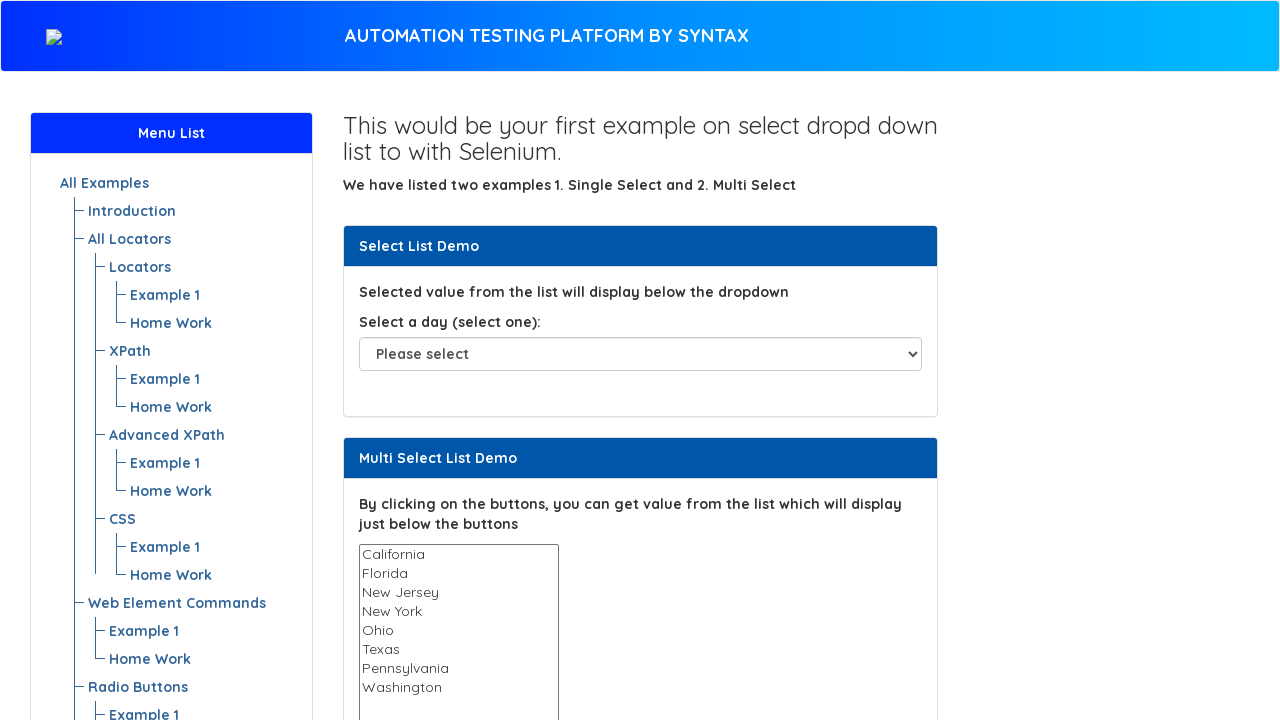

Selected dropdown option by index 1 (Monday) on select#select-demo
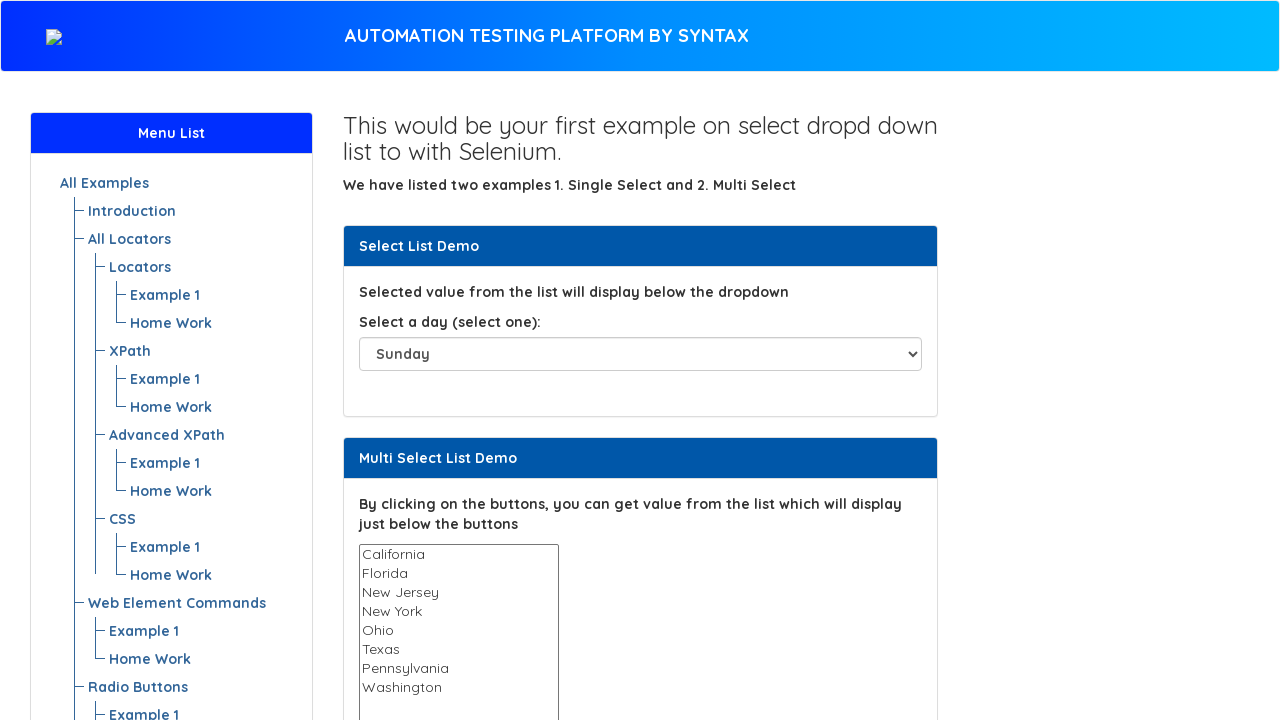

Waited 1 second to observe selection
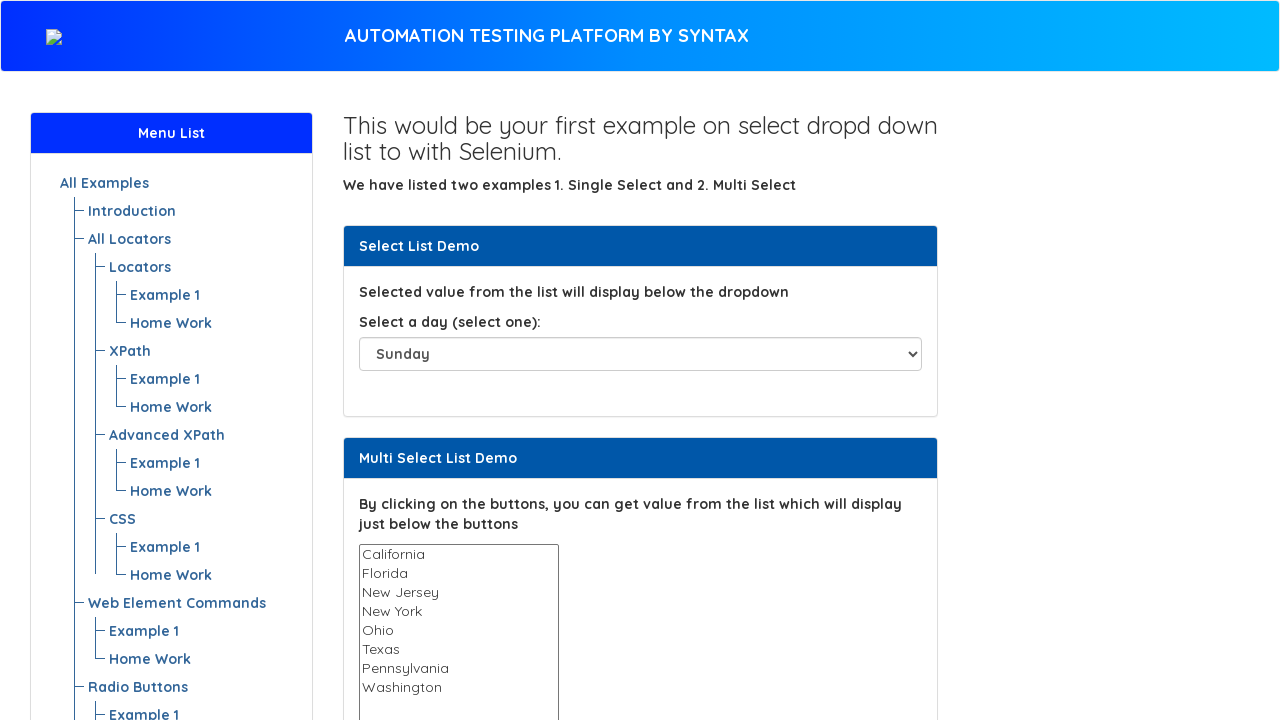

Selected dropdown option by visible text 'Thursday' on select#select-demo
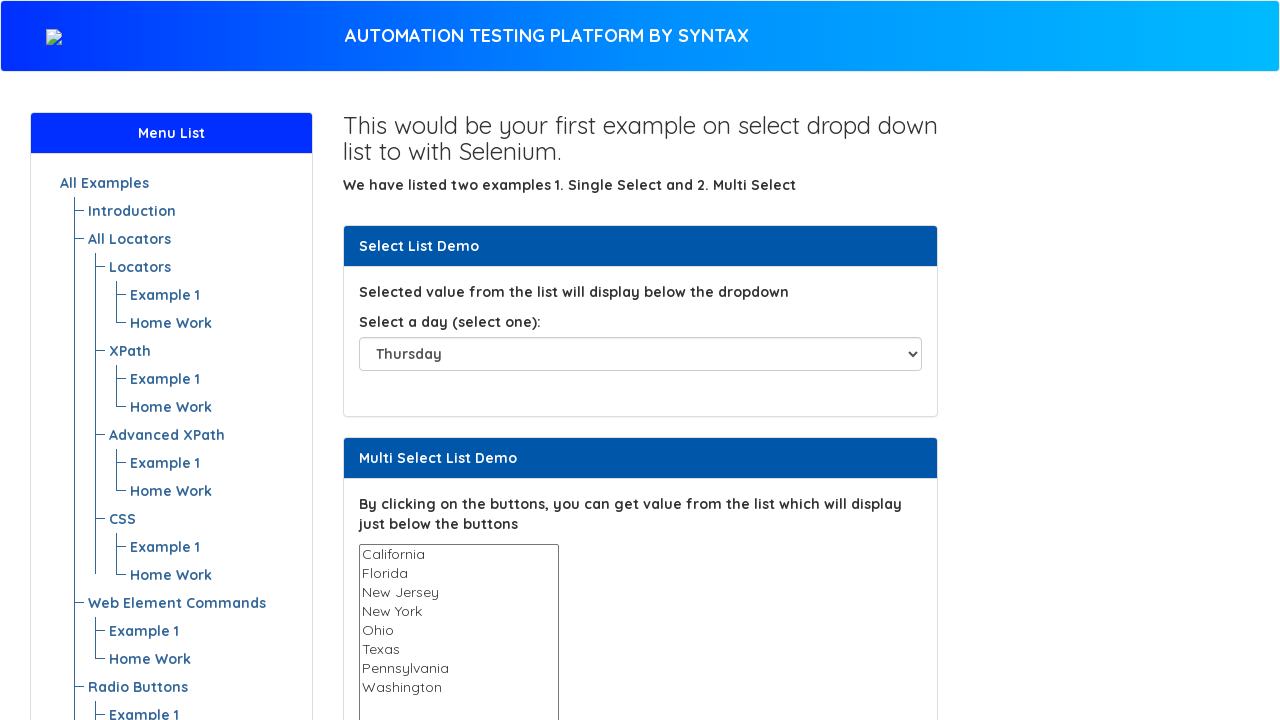

Waited 1 second to observe selection
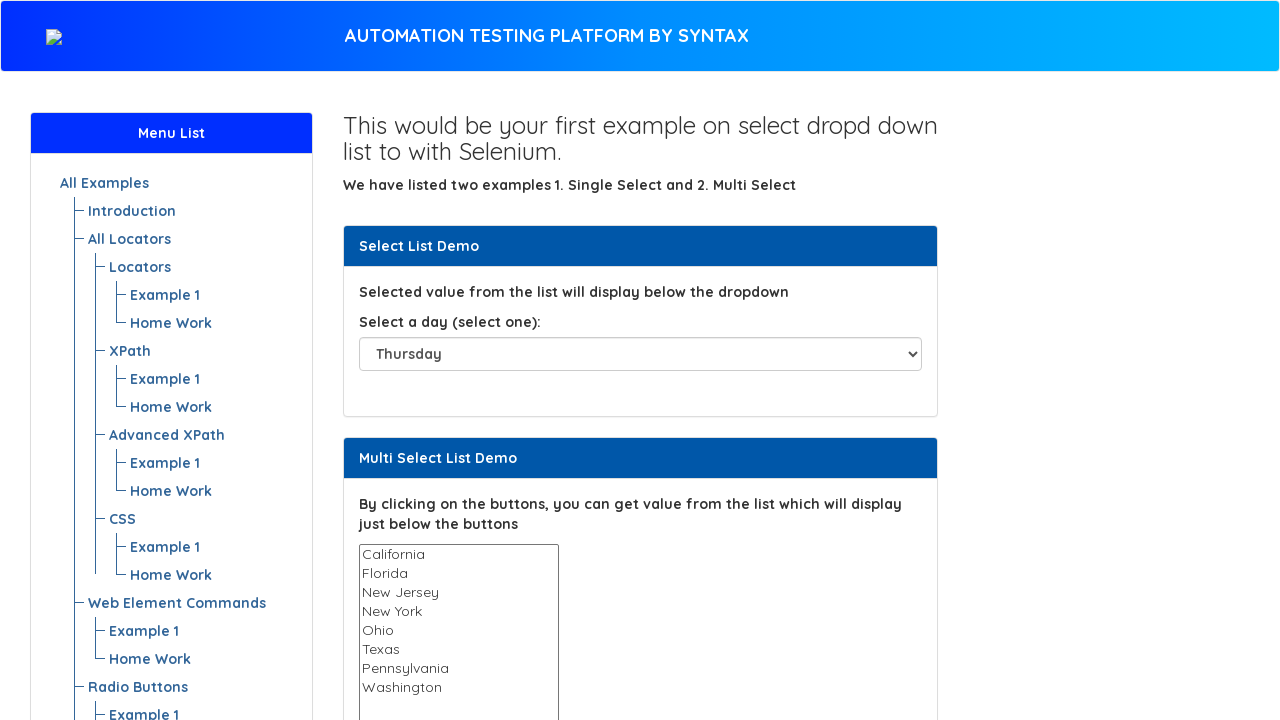

Selected dropdown option by value 'Wednesday' on select#select-demo
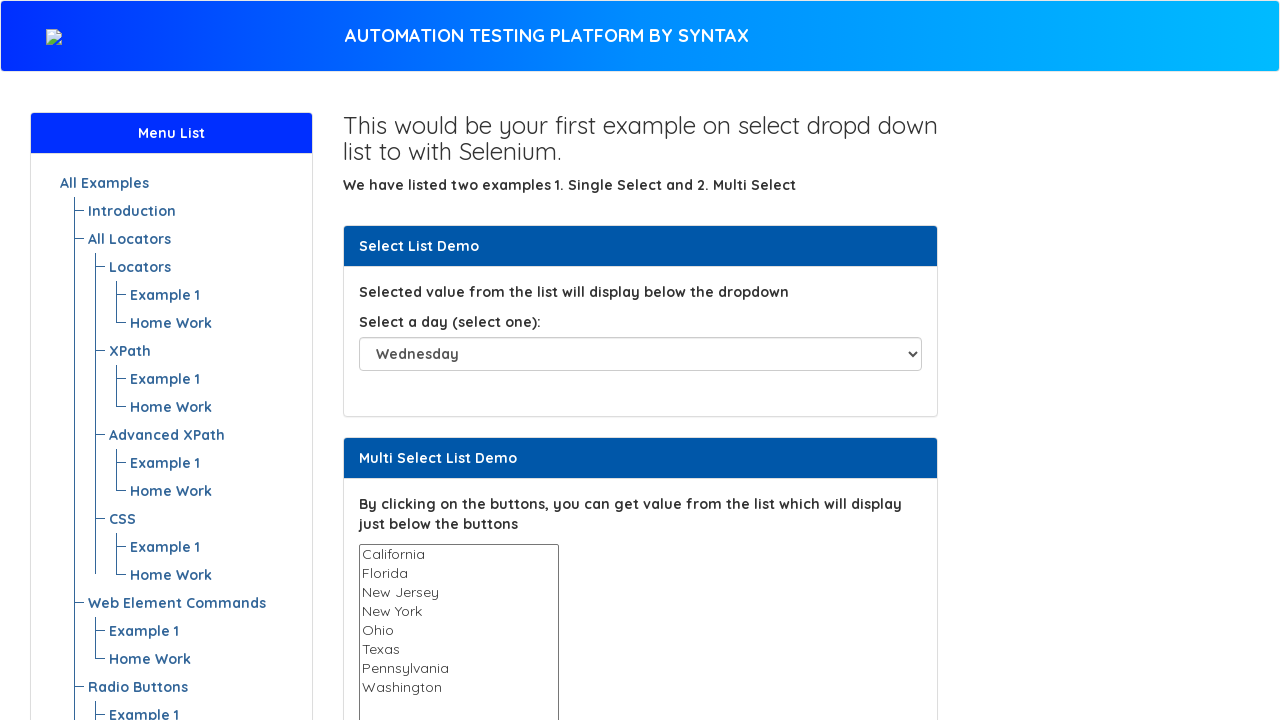

Waited 1 second to observe selection
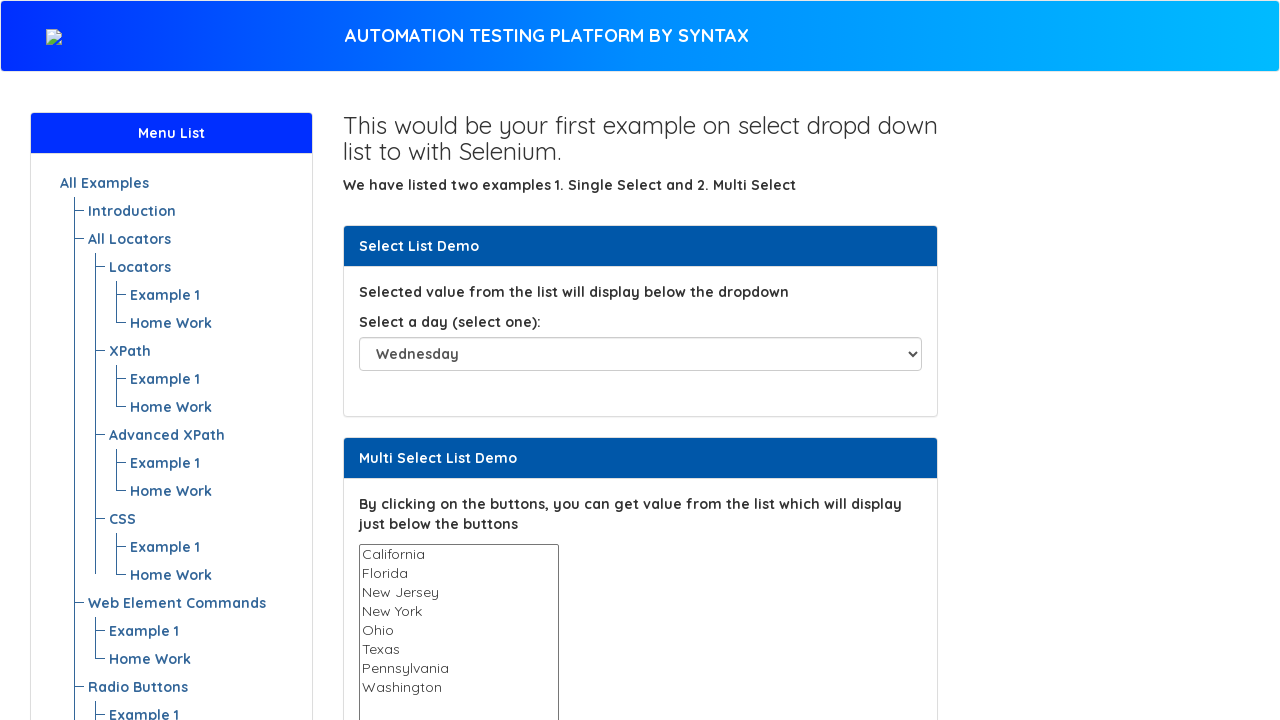

Selected dropdown option by index 7 (Sunday) on select#select-demo
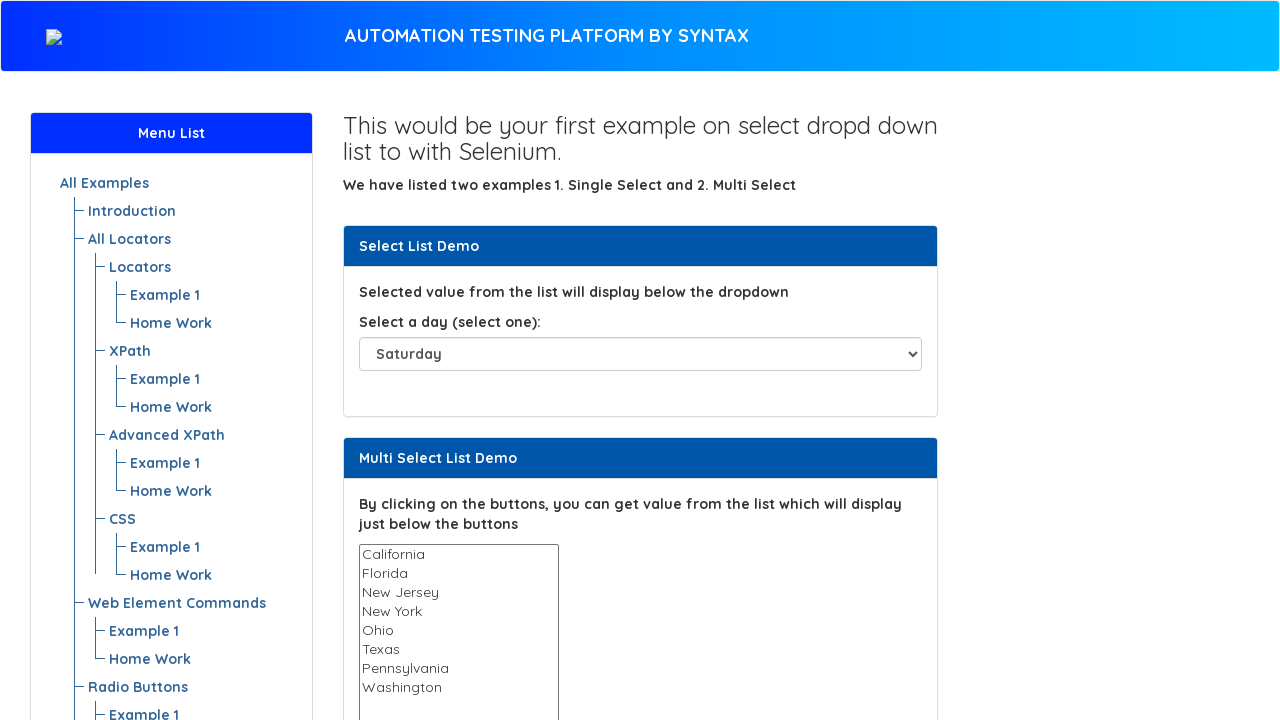

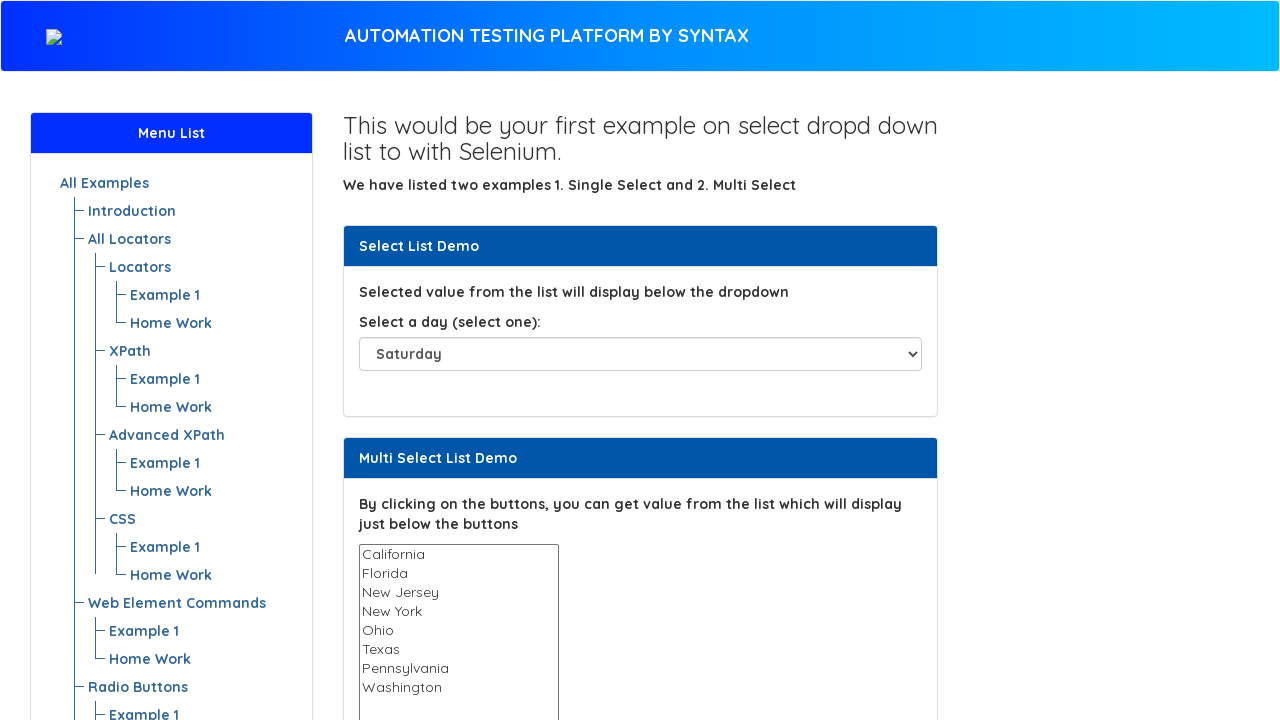